Navigates to the frontend and makes an API request with Accept-Language header to verify CORS configuration

Starting URL: https://staging.batbern.ch

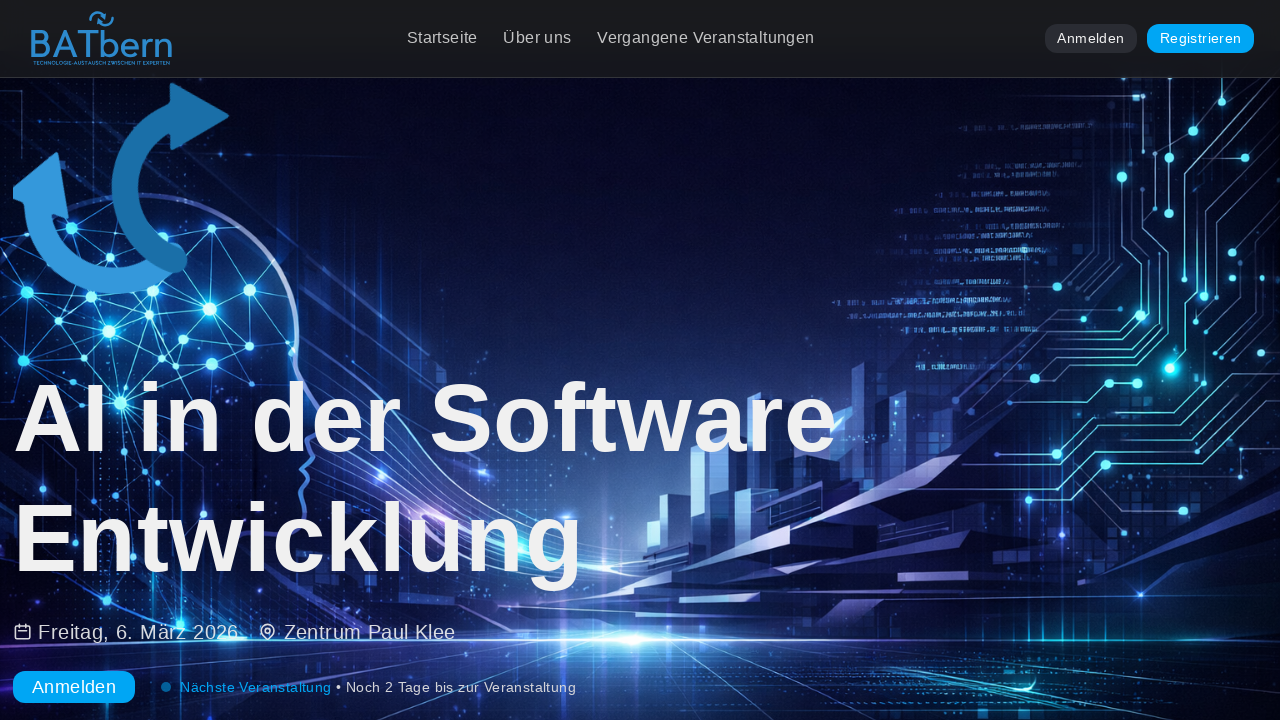

Navigated to https://staging.batbern.ch
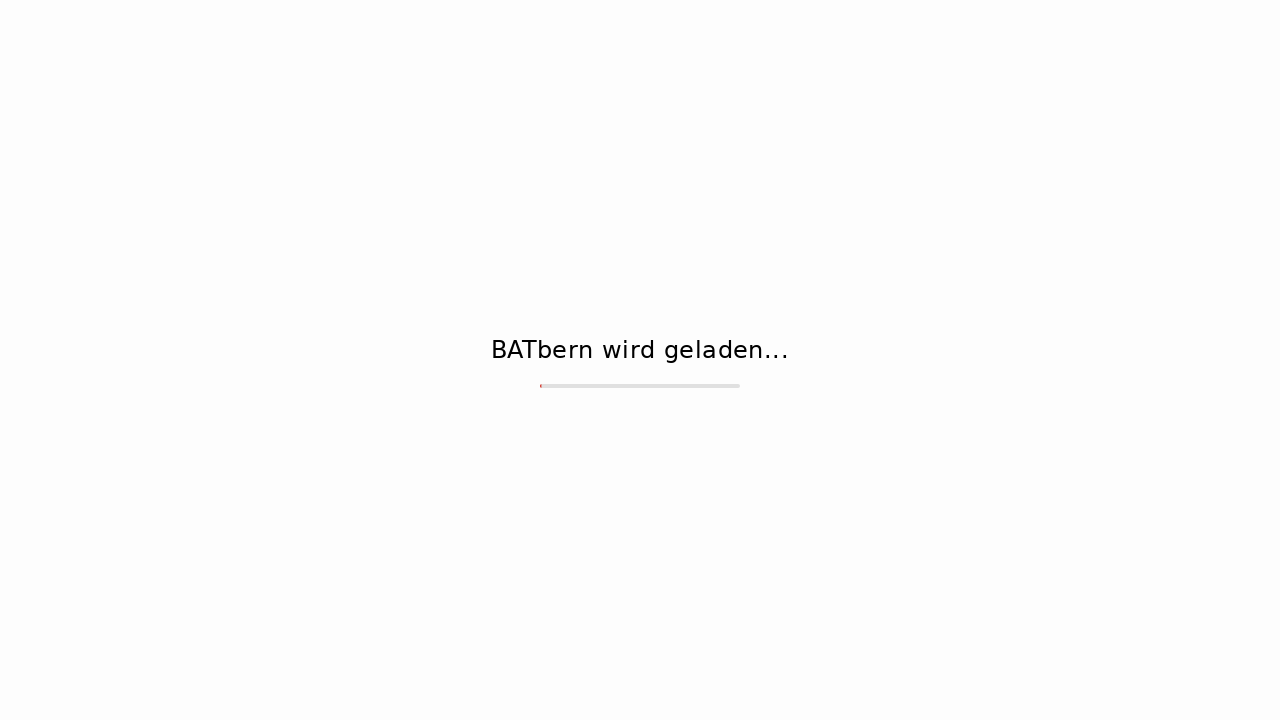

Made API request to /health endpoint with Accept-Language: de-CH header
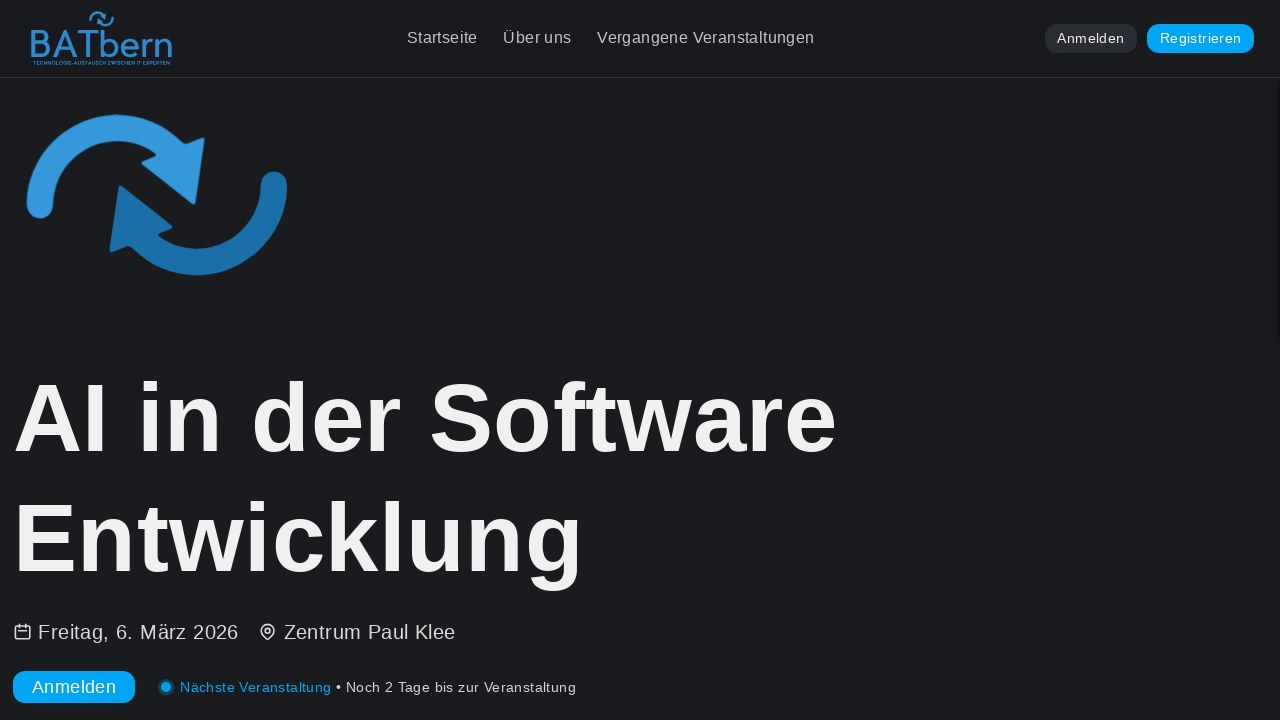

Verified API request succeeded with status code acceptance
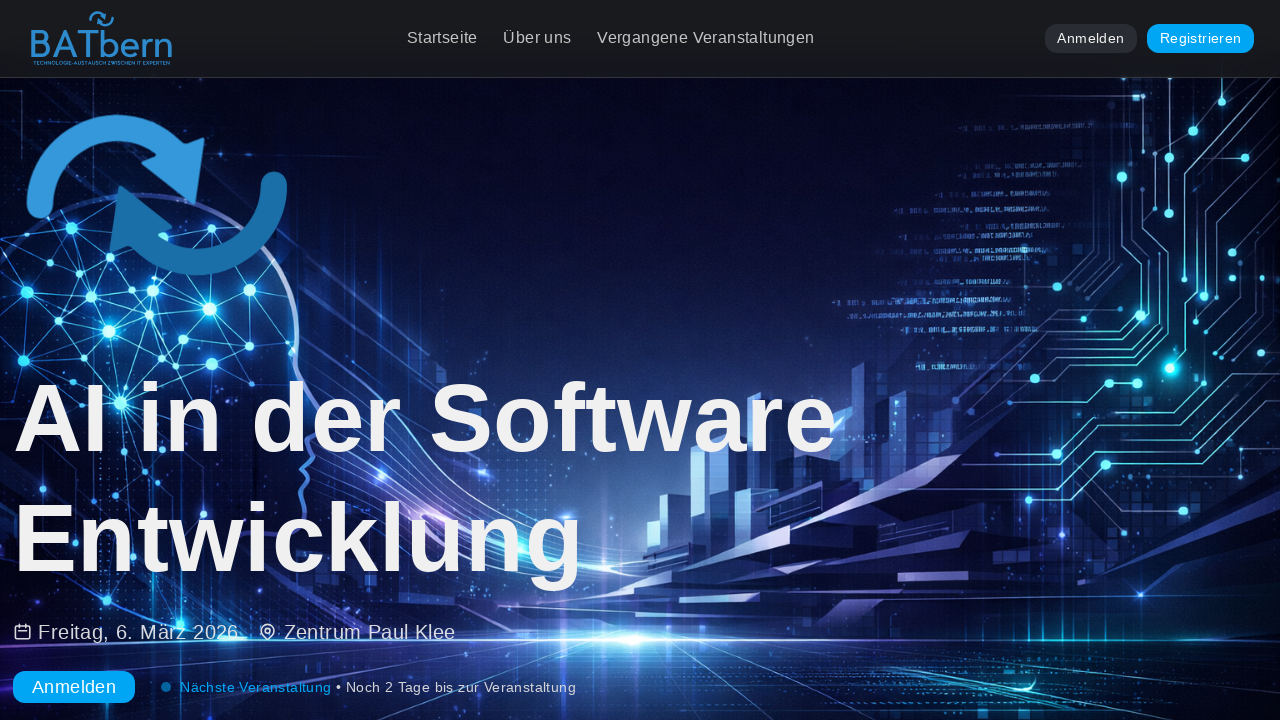

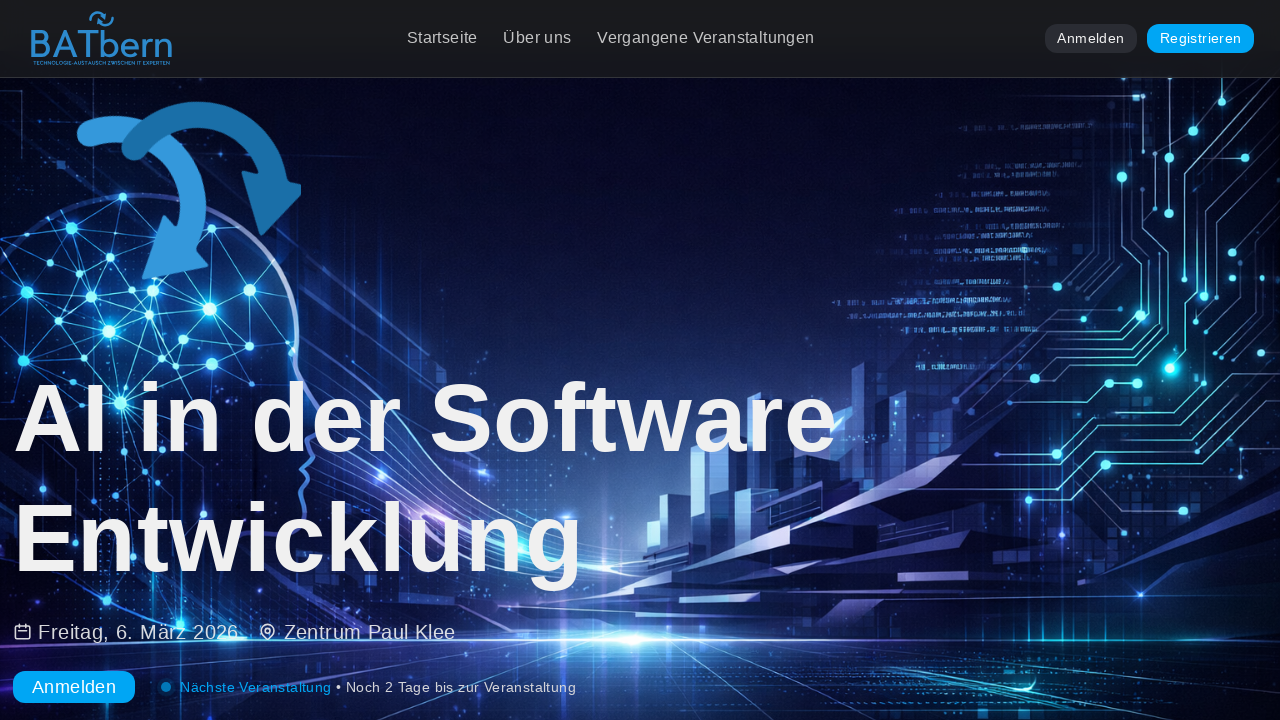